Tests state dropdown functionality by selecting Illinois, then Virginia, then California, and verifying that California is the final selected option.

Starting URL: https://practice.cydeo.com/dropdown

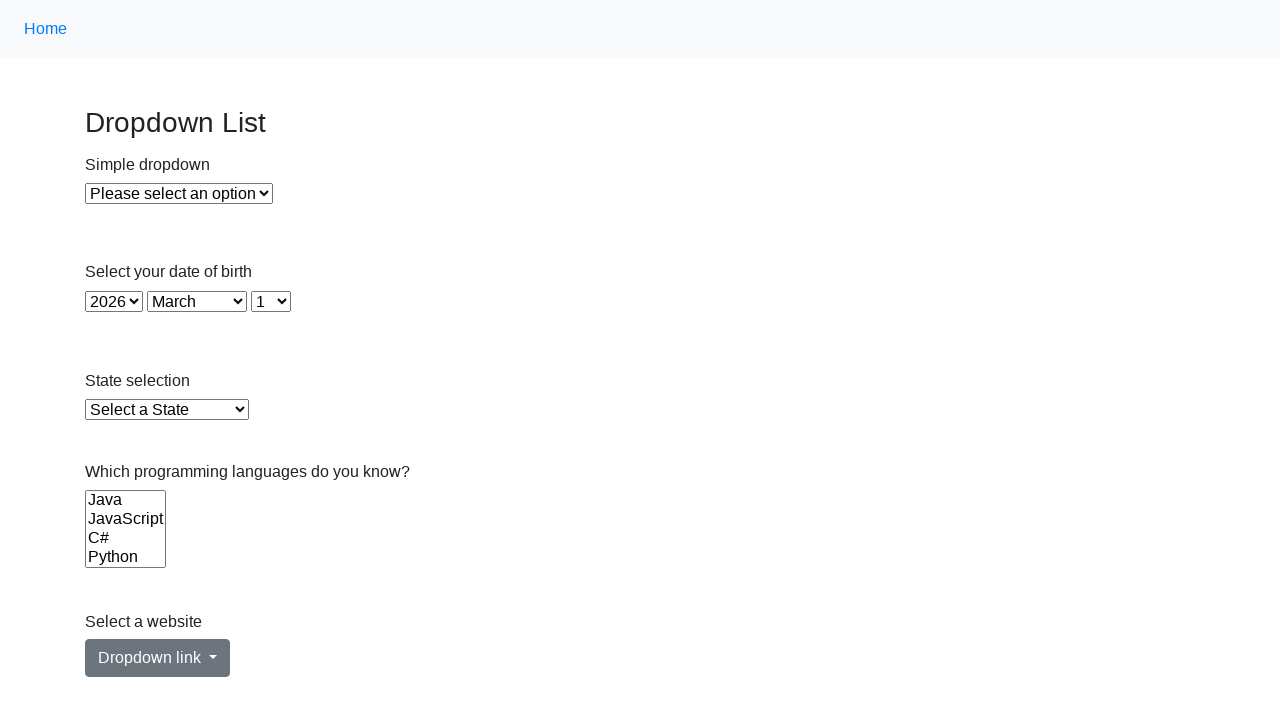

Selected Illinois from state dropdown by label on select#state
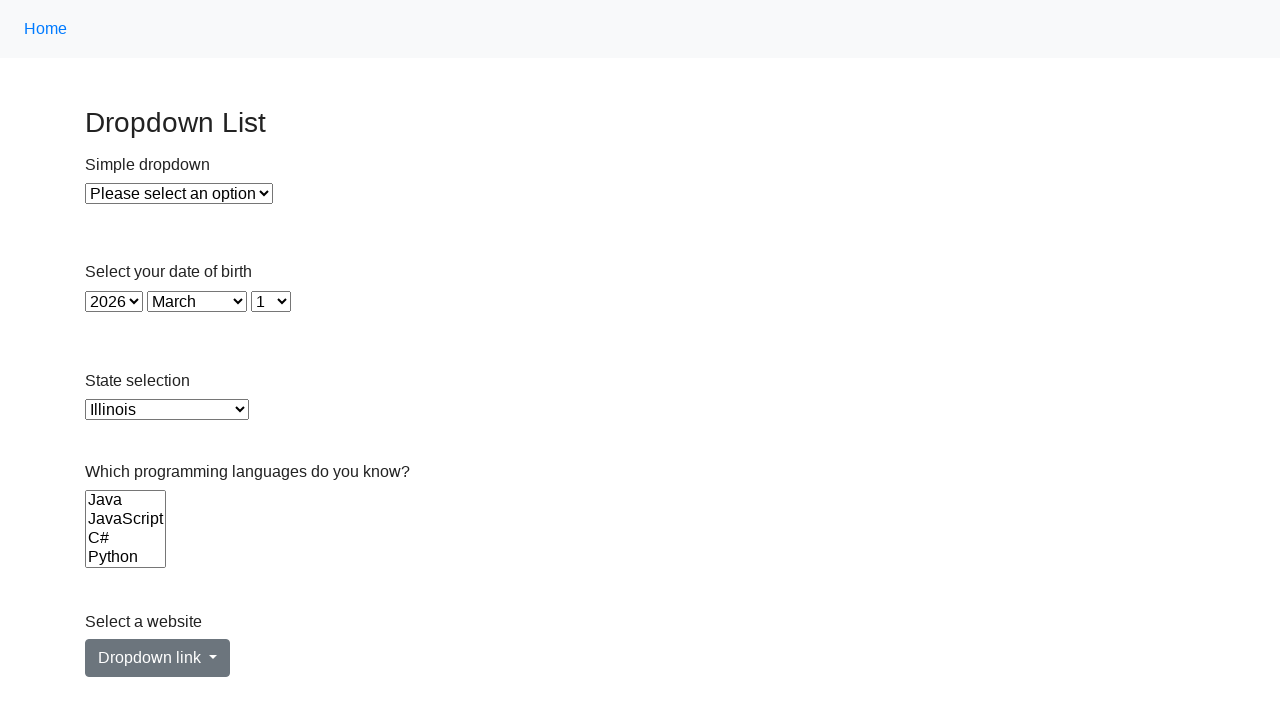

Selected Virginia from state dropdown by value 'VA' on select#state
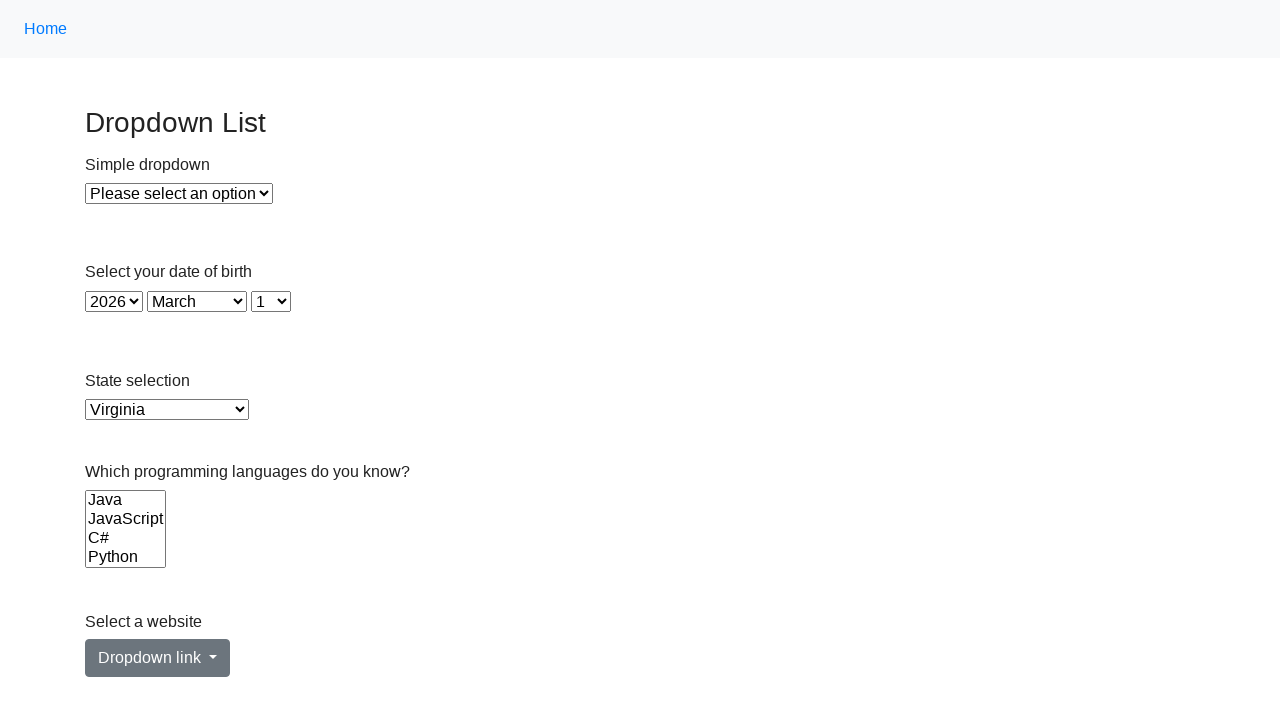

Selected California from state dropdown by index 5 on select#state
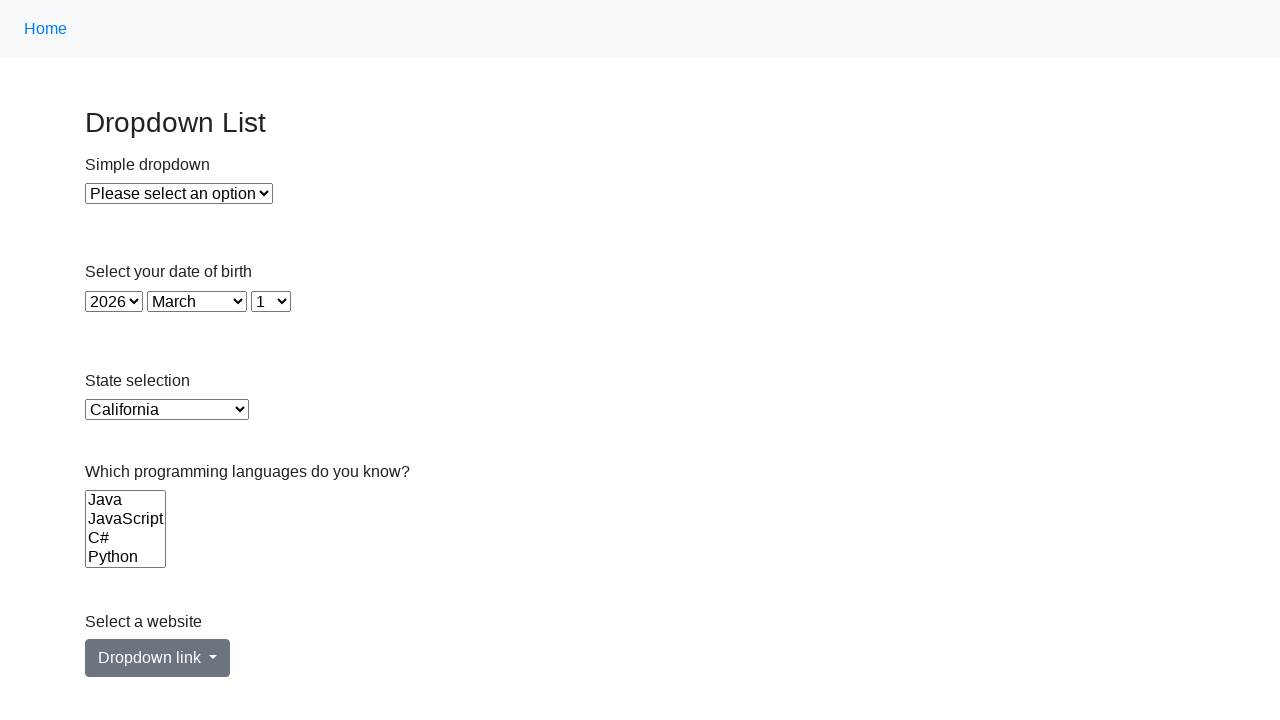

Retrieved selected option value from state dropdown
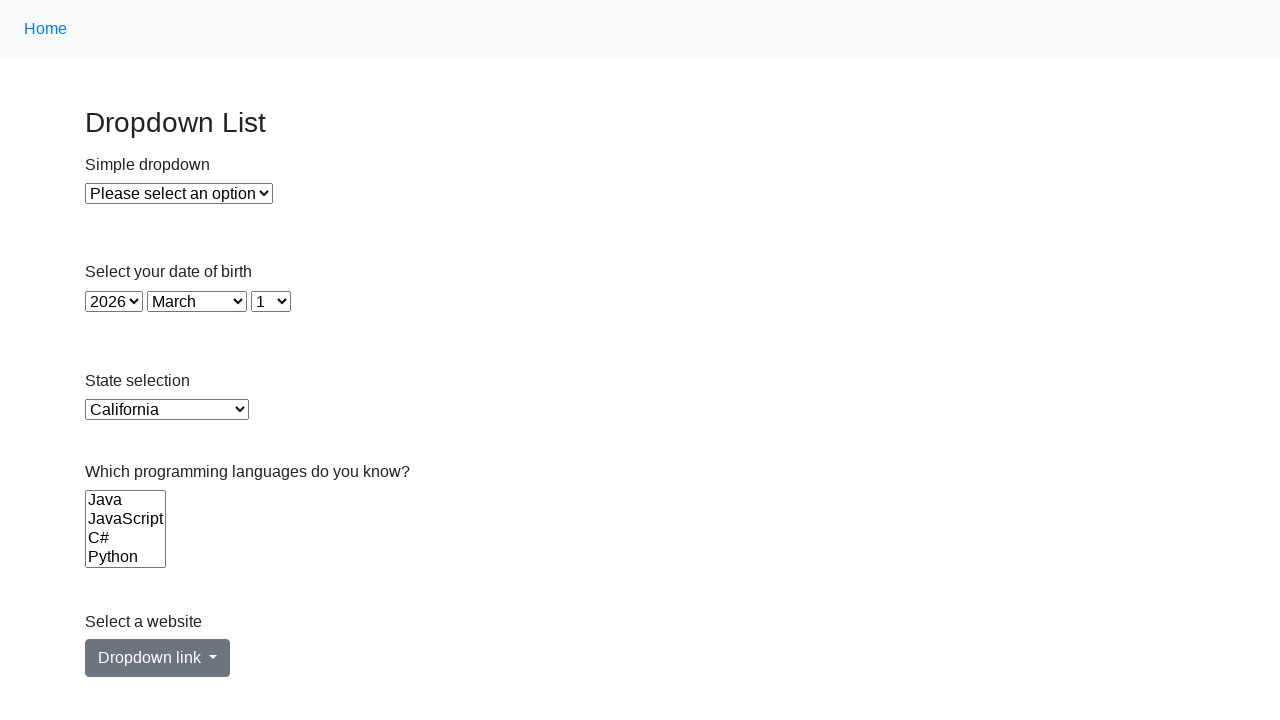

Verified that California is the final selected option
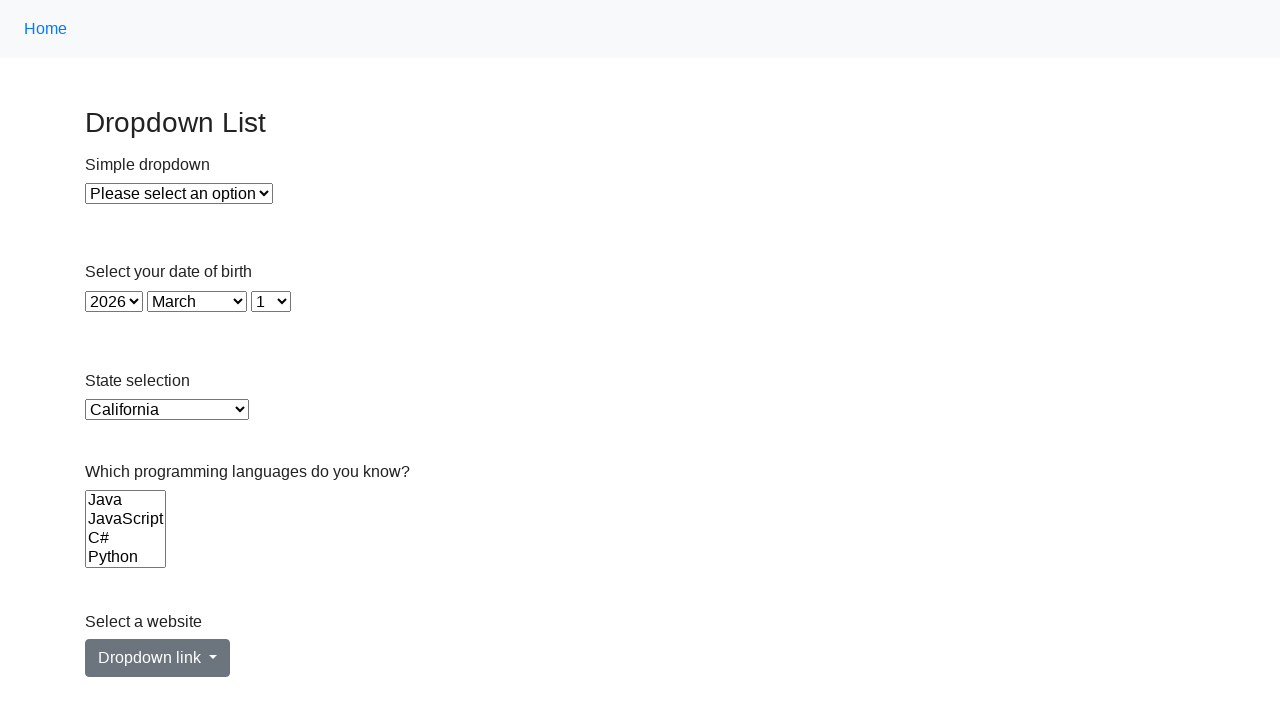

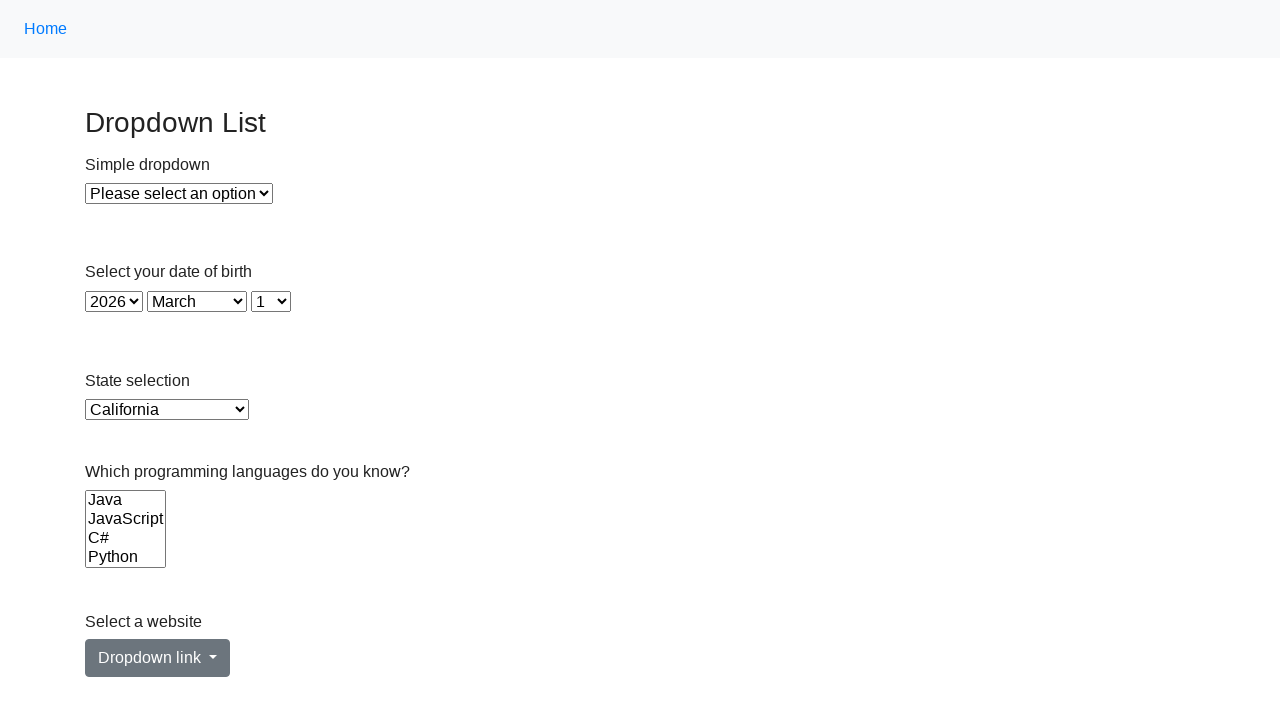